Tests the add/remove elements functionality by clicking the "Add Element" button to create a new element, verifying it appears, then clicking the delete button and verifying the element is removed.

Starting URL: https://the-internet.herokuapp.com/add_remove_elements/

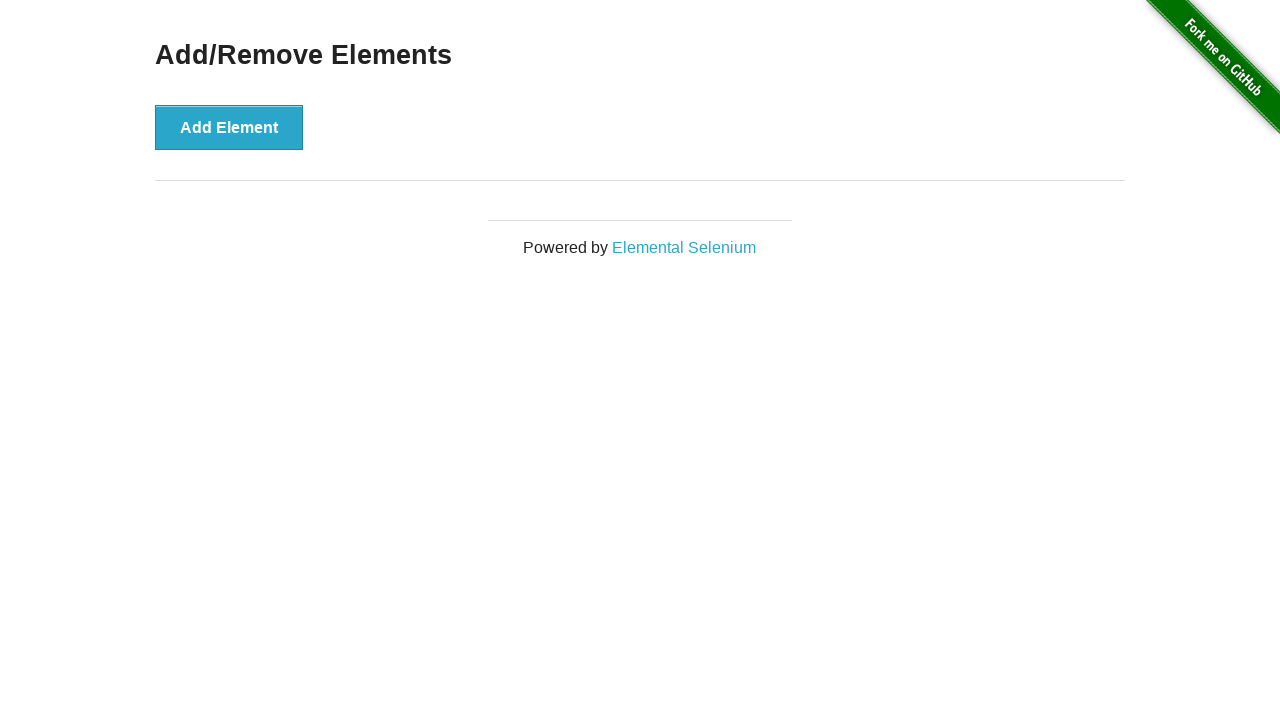

Add Element button is visible
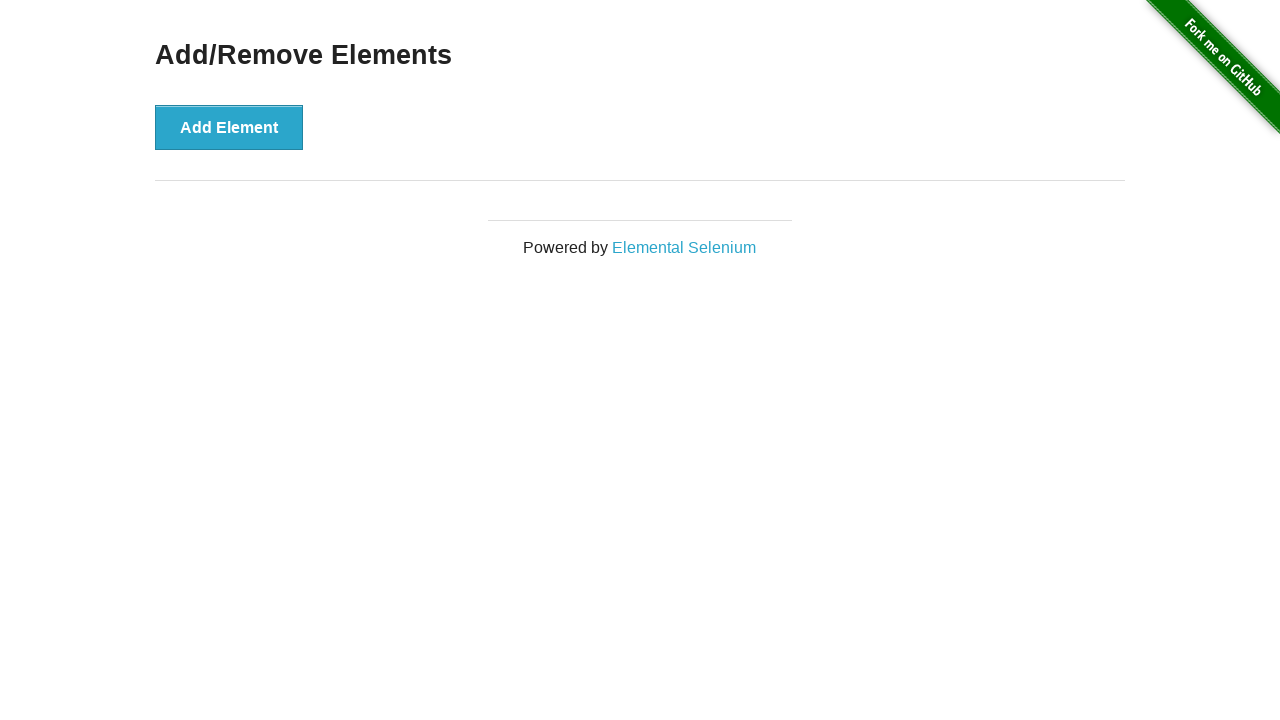

Clicked the Add Element button at (229, 127) on button:has-text('Add Element')
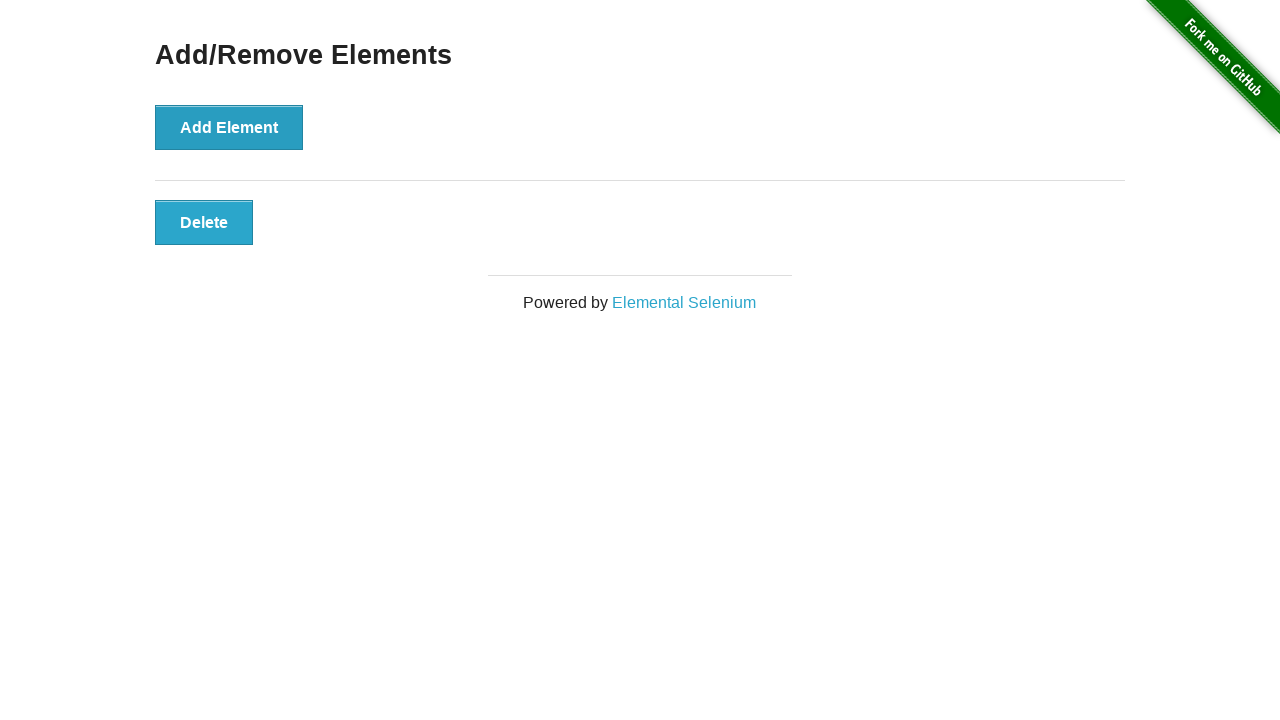

Delete button appeared after adding element
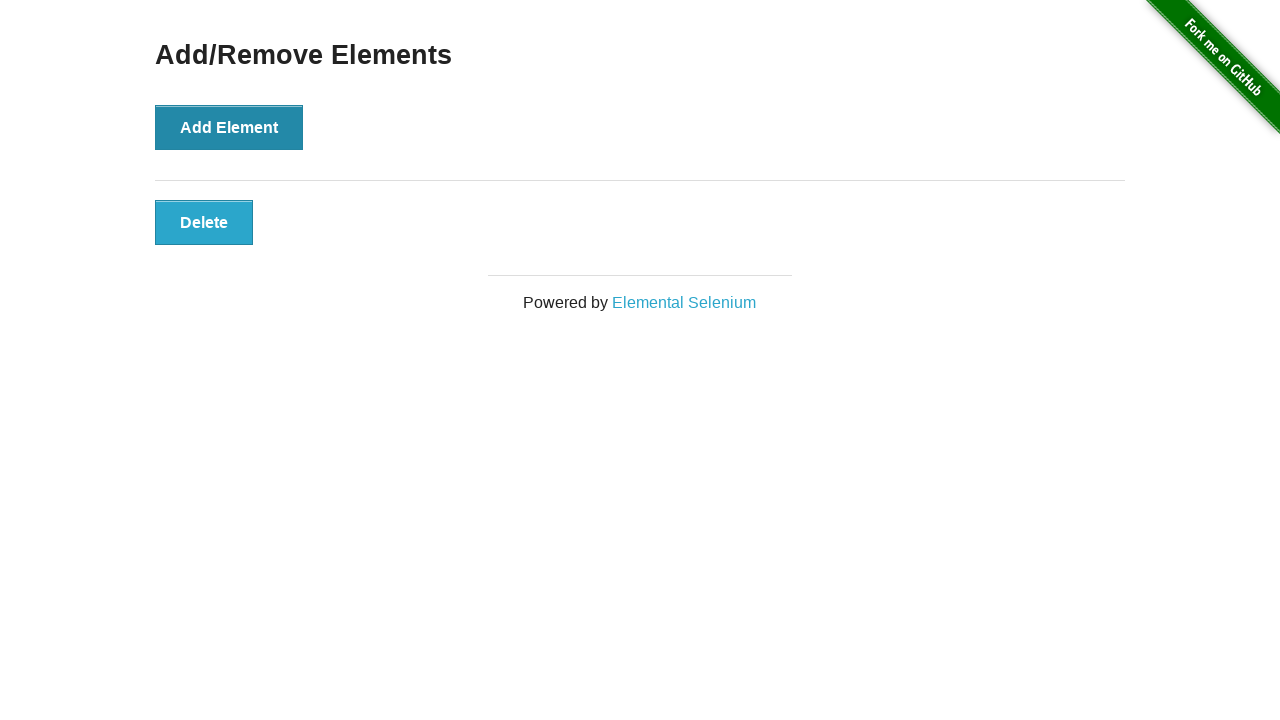

Clicked the Delete button to remove element at (204, 222) on .added-manually
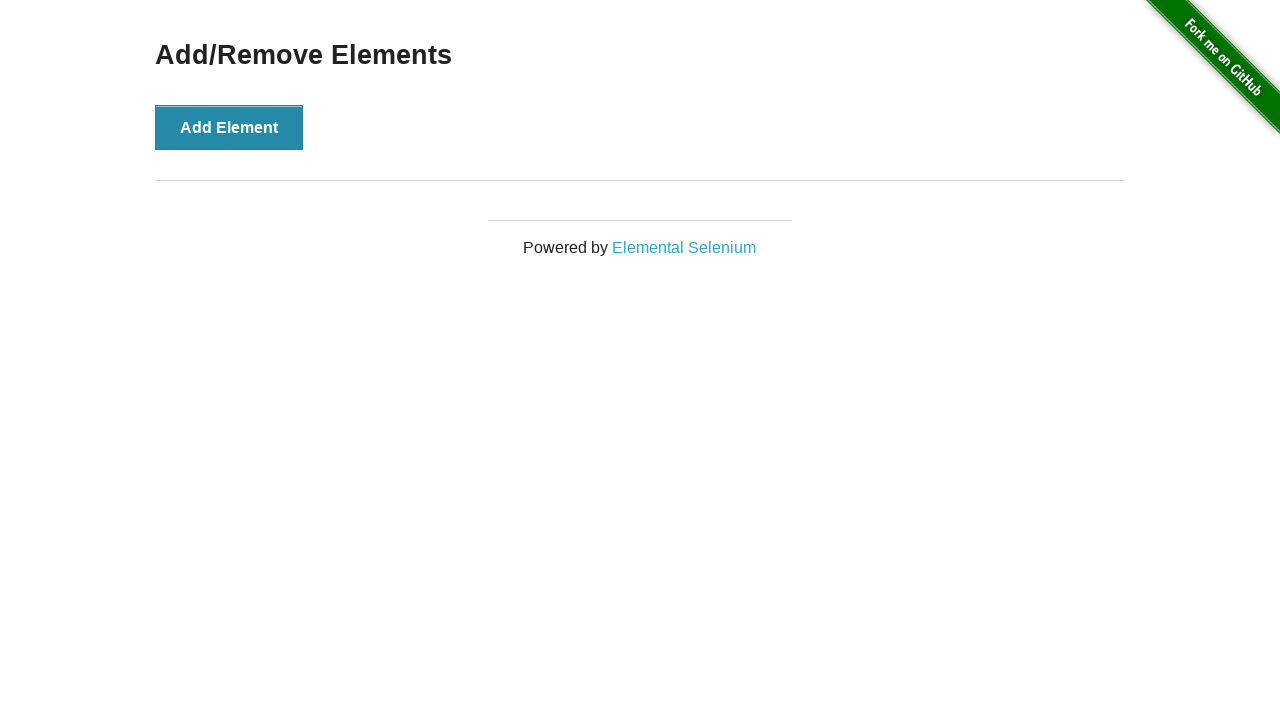

Element successfully removed and is no longer visible
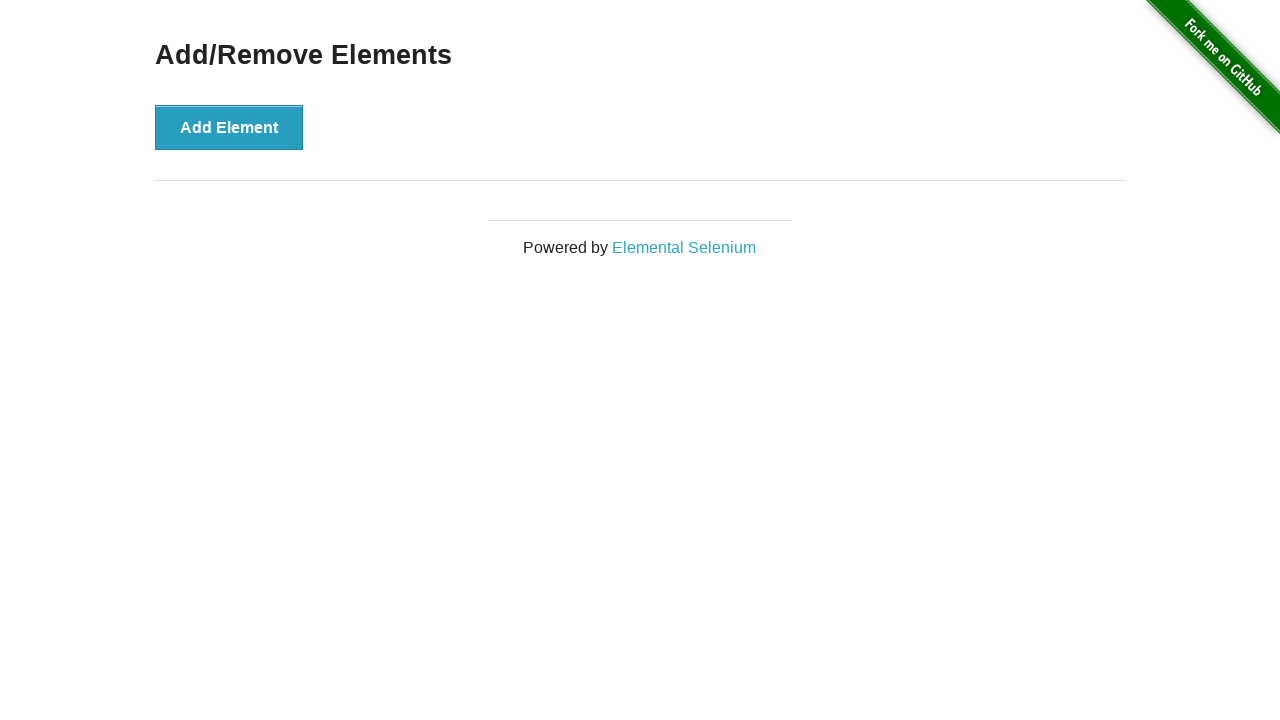

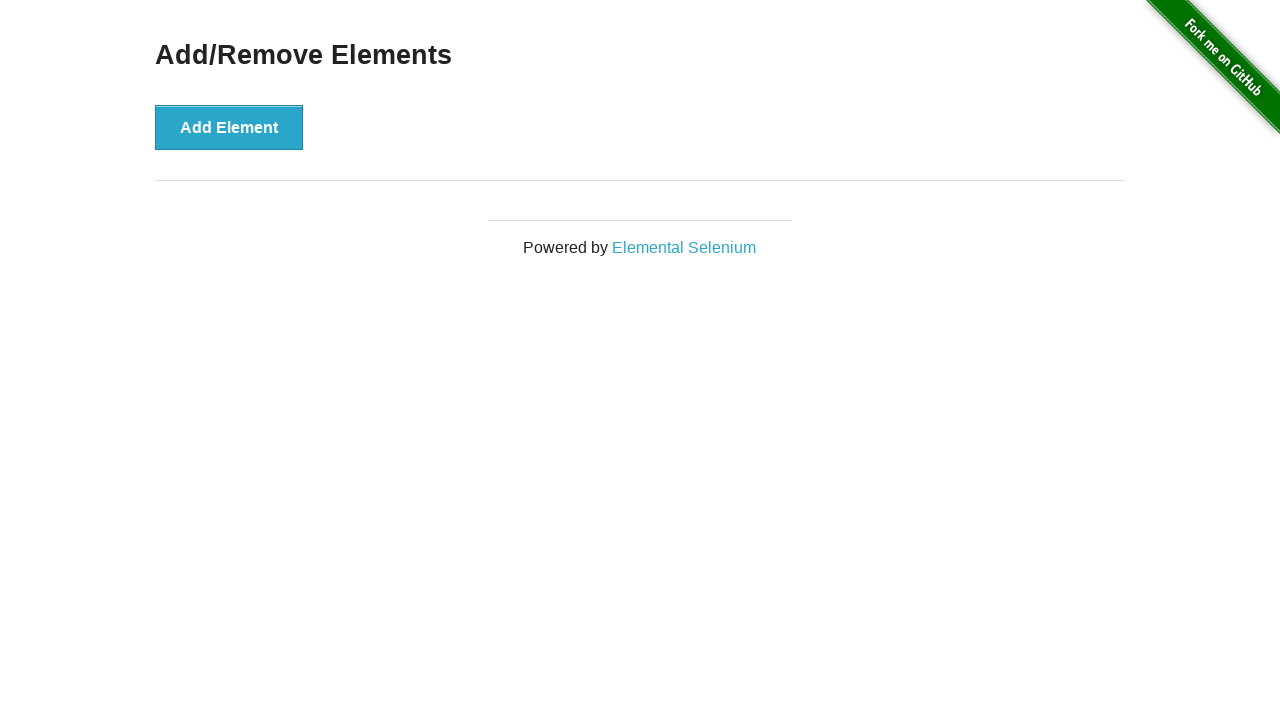